Tests static dropdown functionality by selecting currency options using different selection methods (by value, by visible text, and by index)

Starting URL: https://rahulshettyacademy.com/dropdownsPractise/

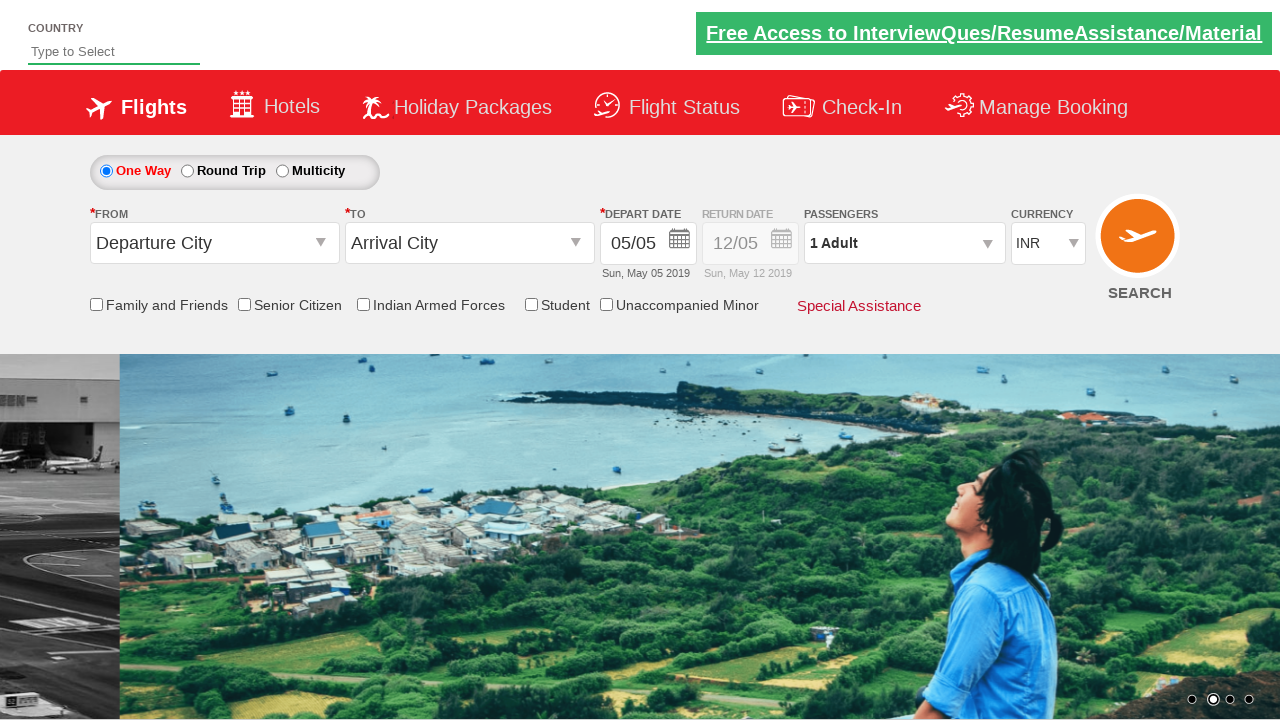

Selected currency 'USD' by value from dropdown on select[name='ctl00$mainContent$DropDownListCurrency']
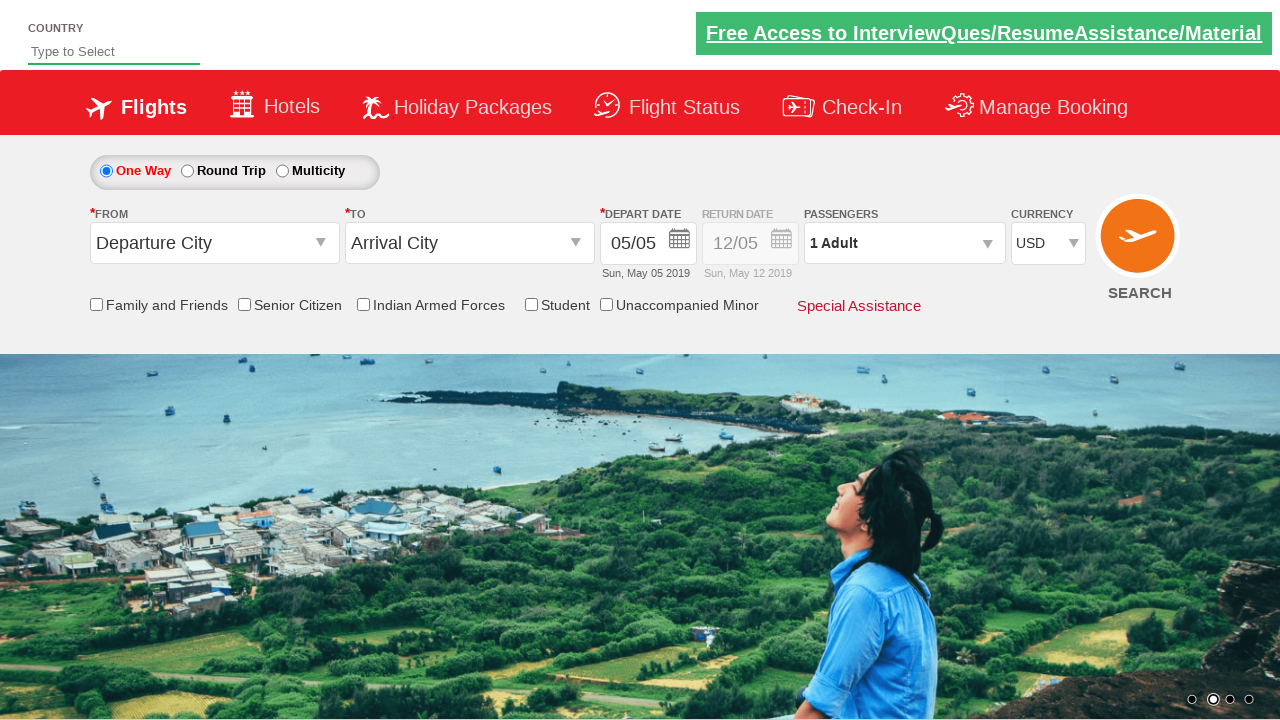

Selected currency 'AED' by visible text from dropdown on select[name='ctl00$mainContent$DropDownListCurrency']
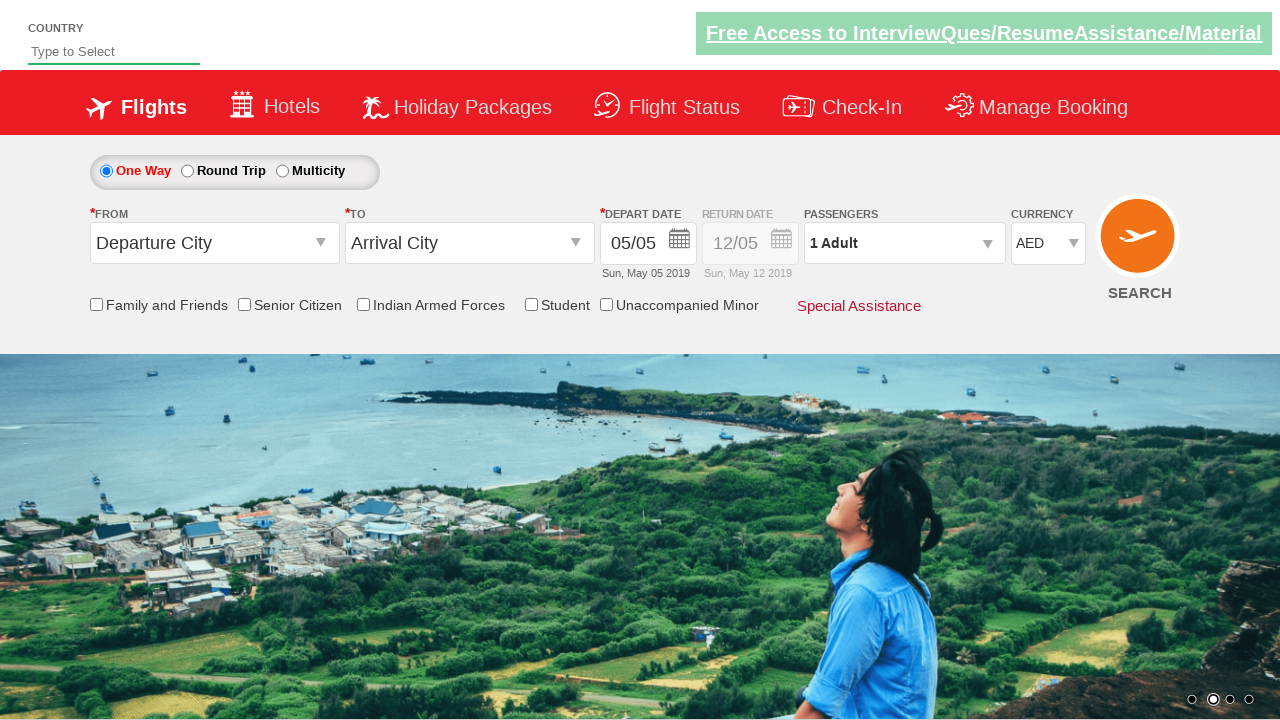

Selected currency at index 3 from dropdown on select[name='ctl00$mainContent$DropDownListCurrency']
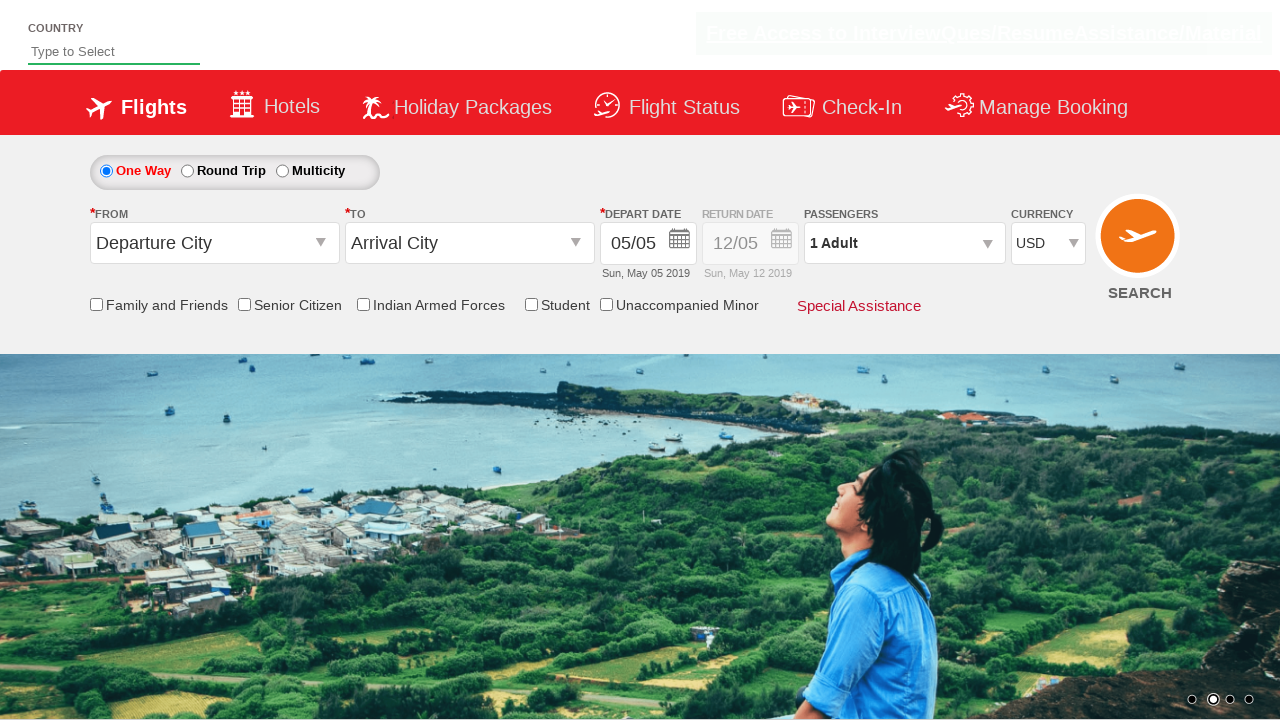

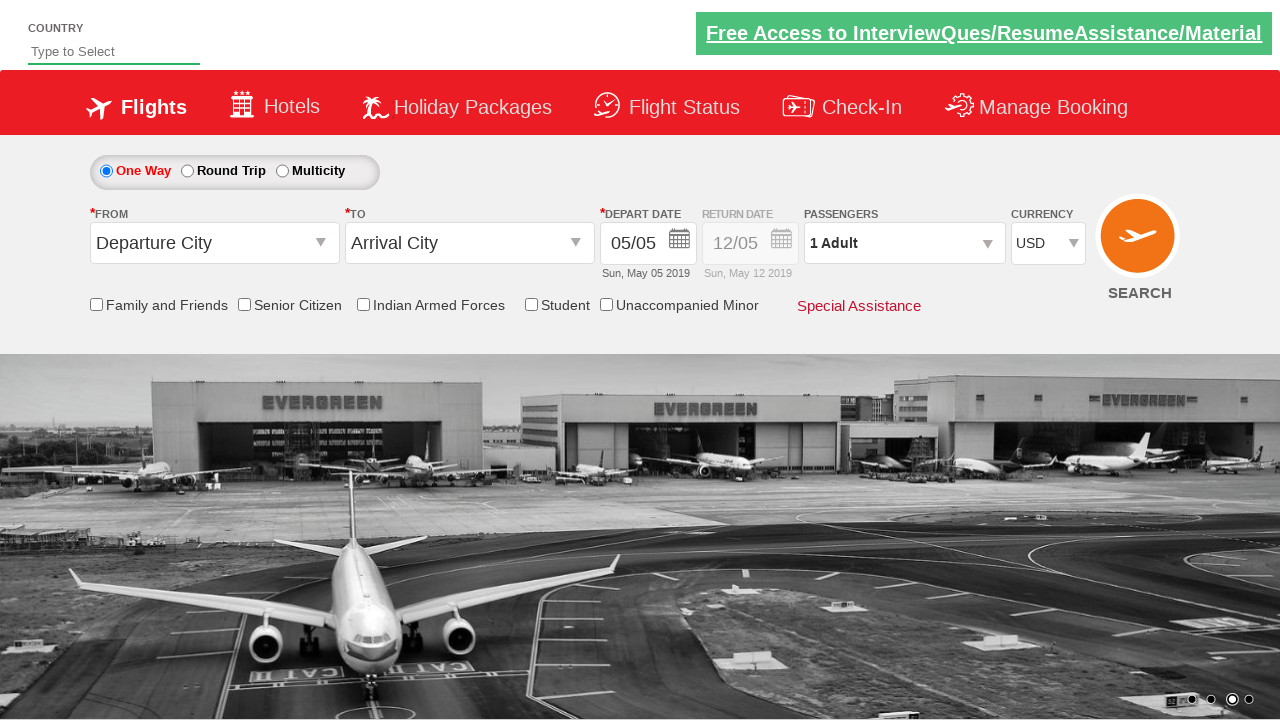